Navigates to Python.org homepage and verifies that upcoming events are displayed in the event widget

Starting URL: https://www.python.org/

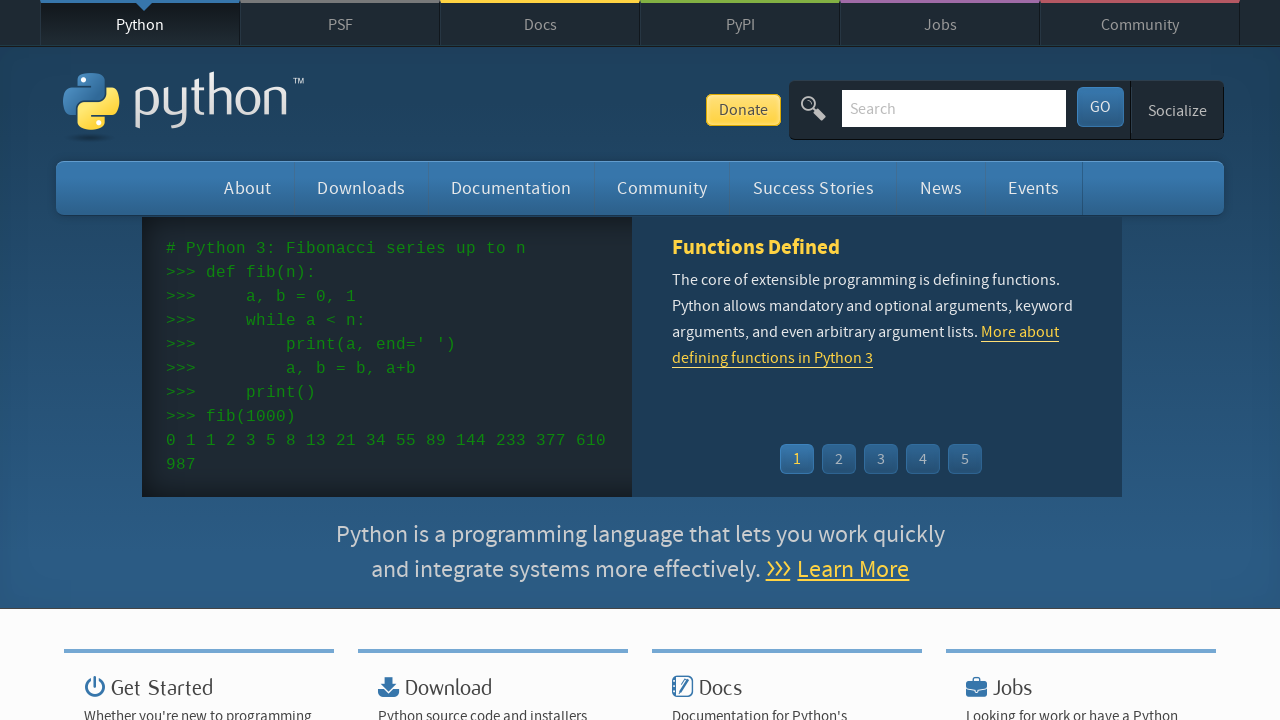

Navigated to Python.org homepage
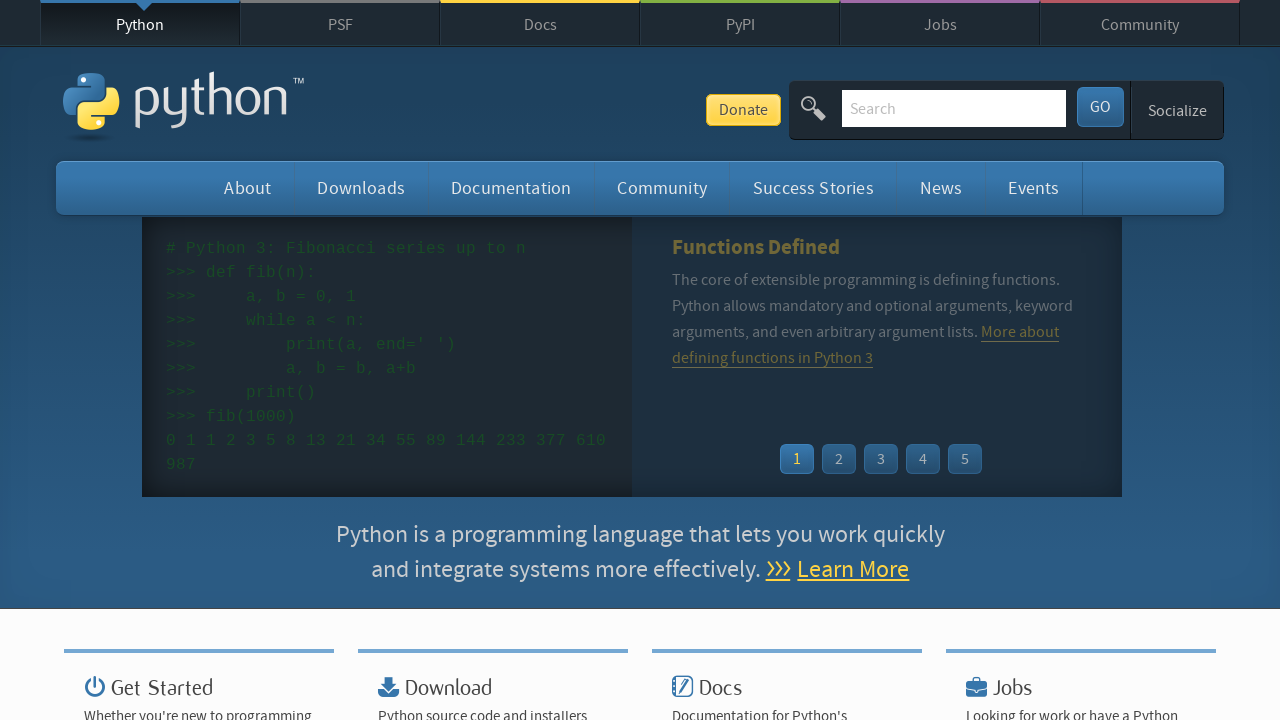

Event widget loaded with event list items
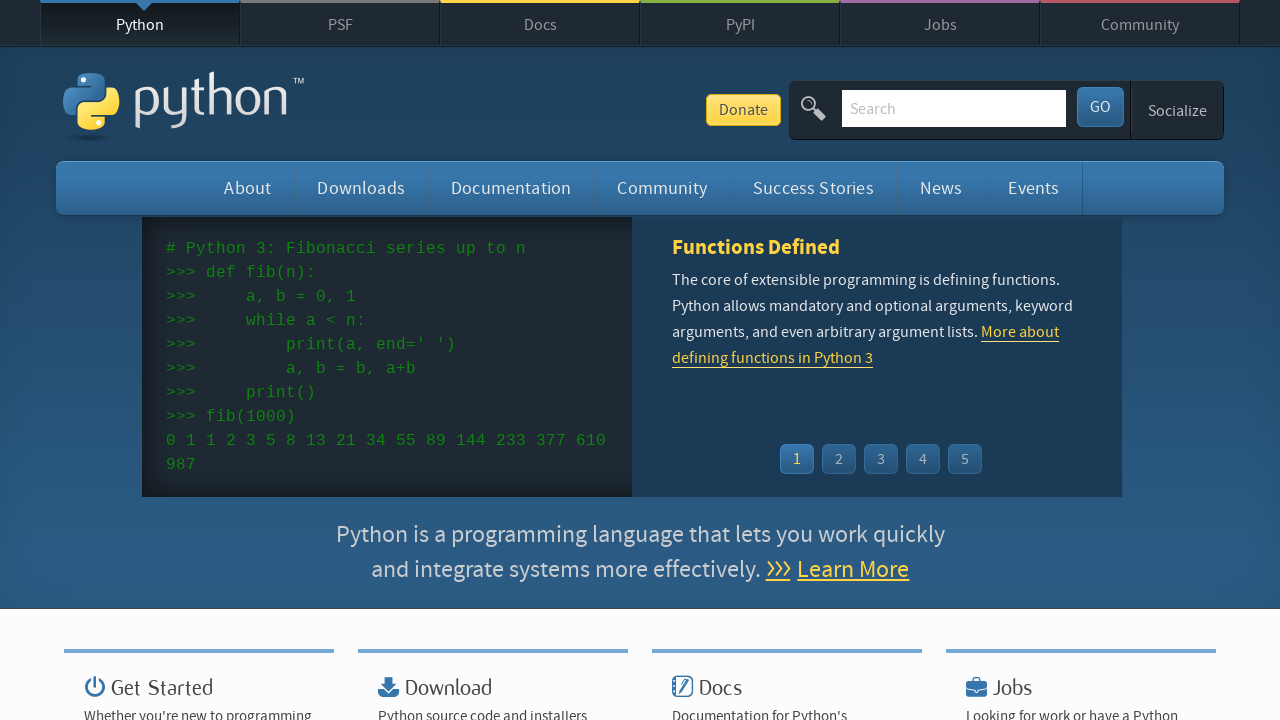

Found 5 upcoming events in the event widget
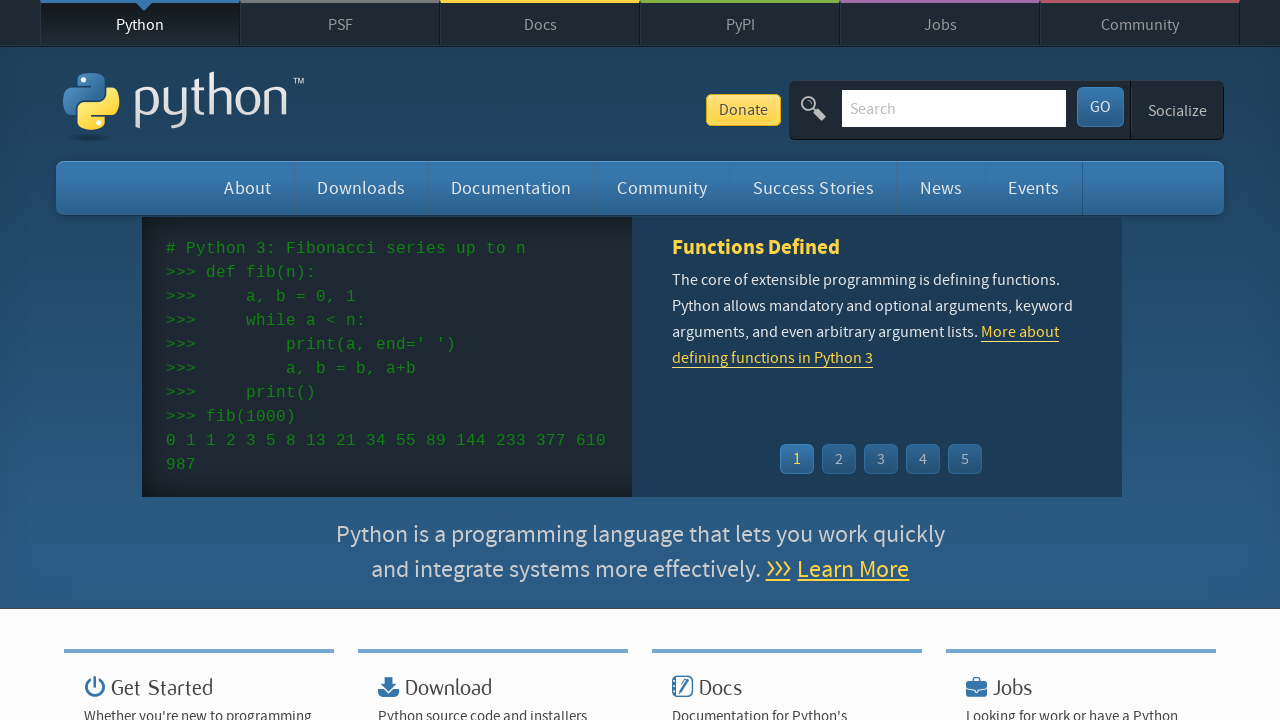

Verified event has a time element
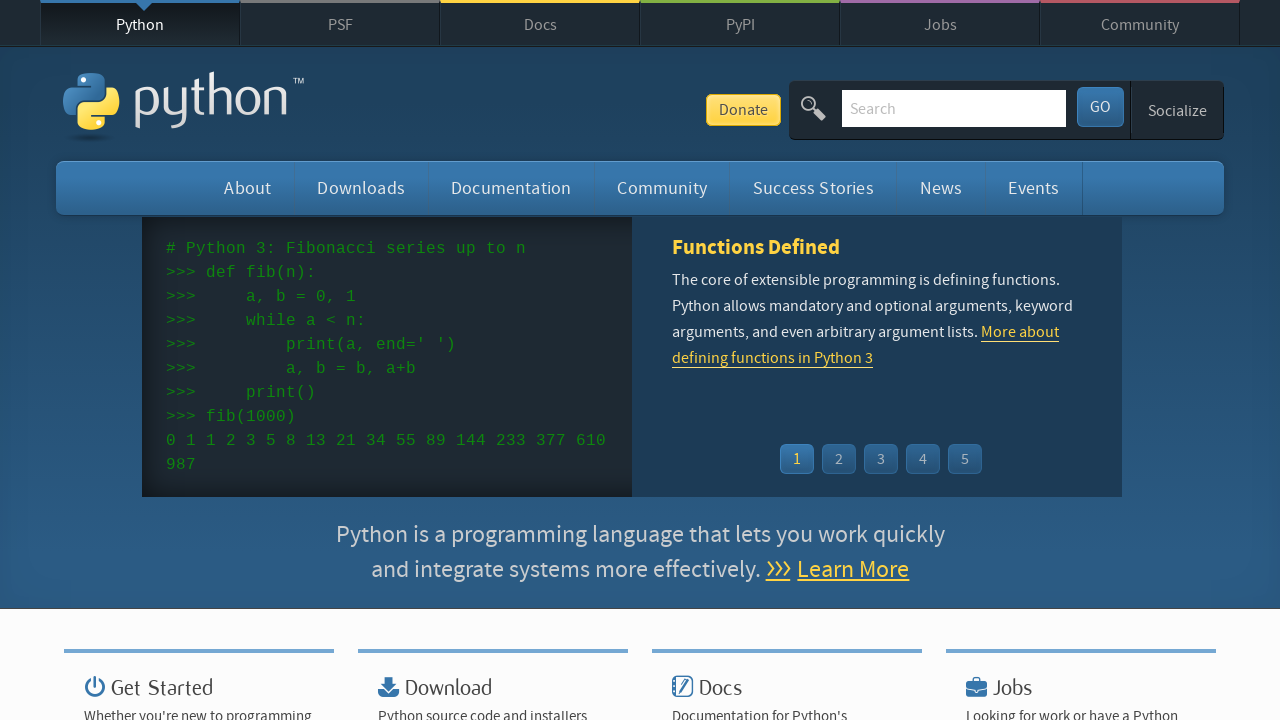

Verified event has a link
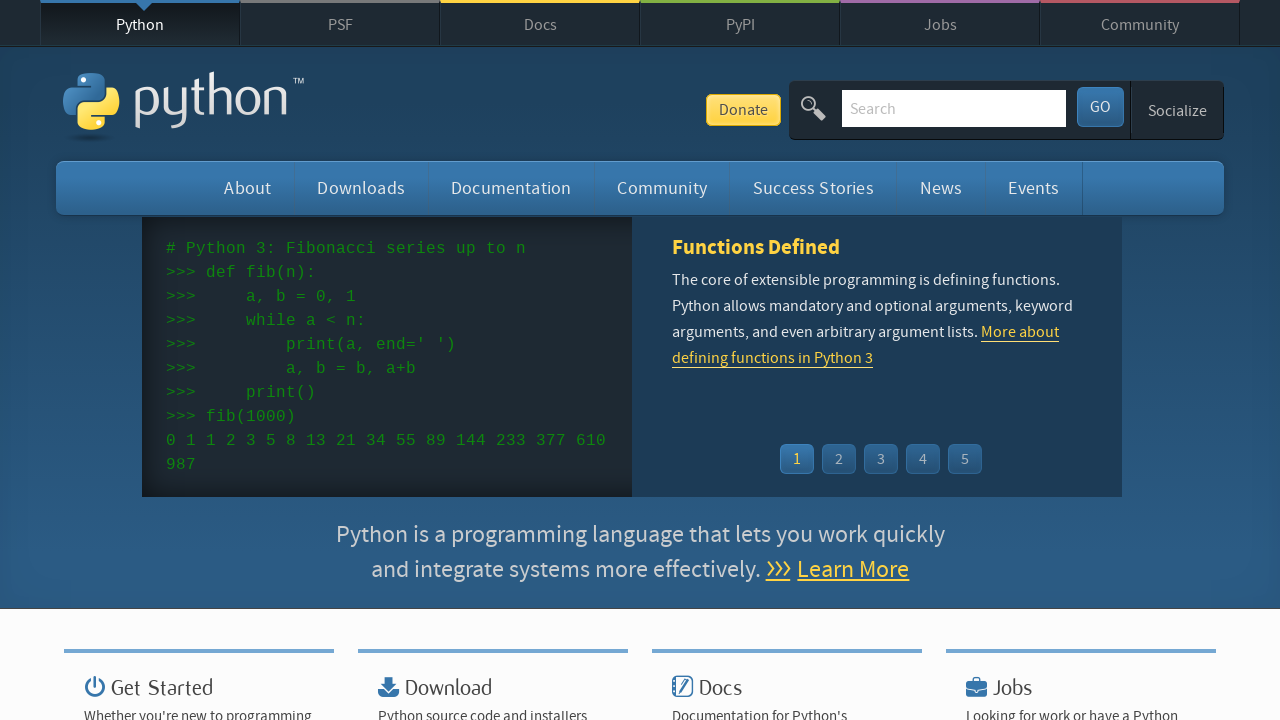

Verified event has a time element
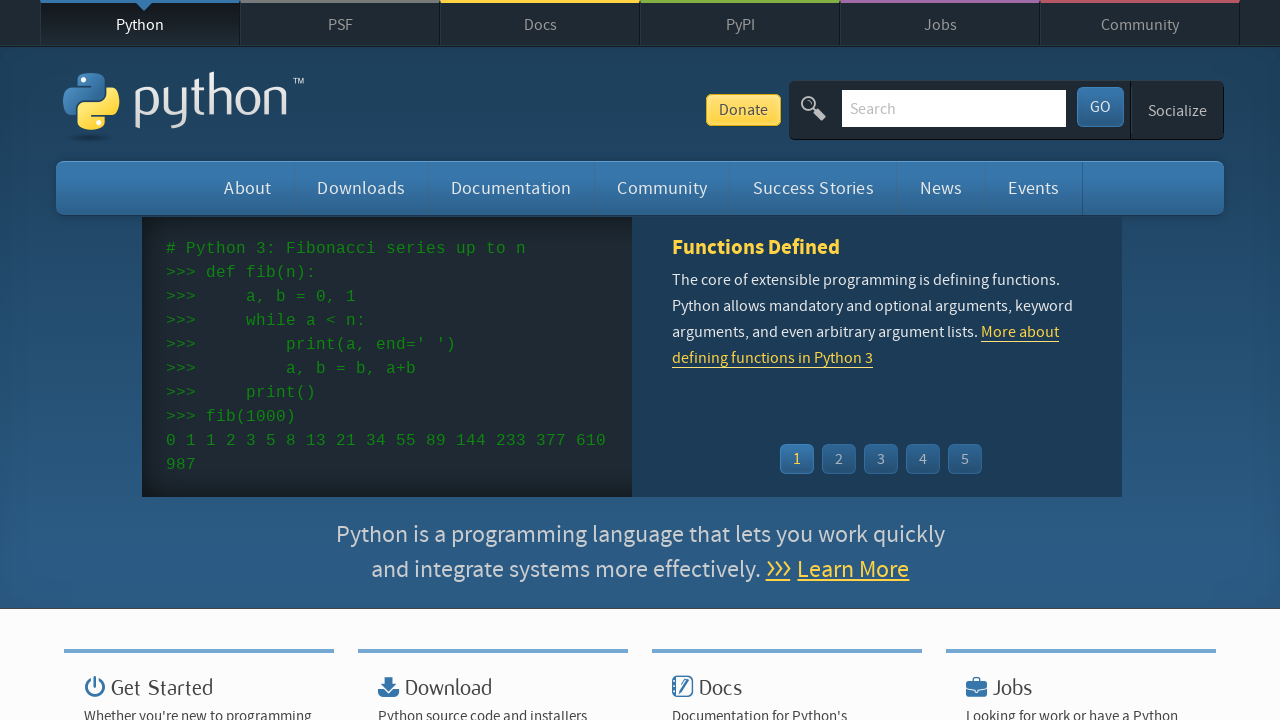

Verified event has a link
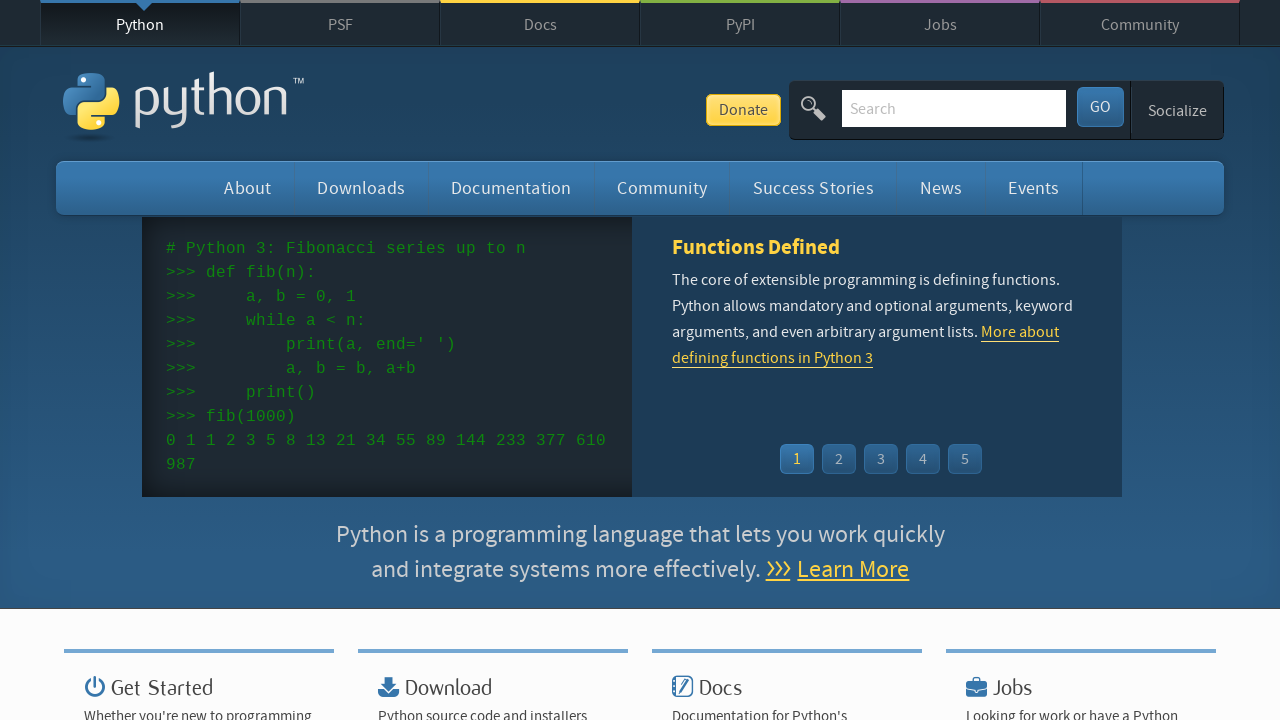

Verified event has a time element
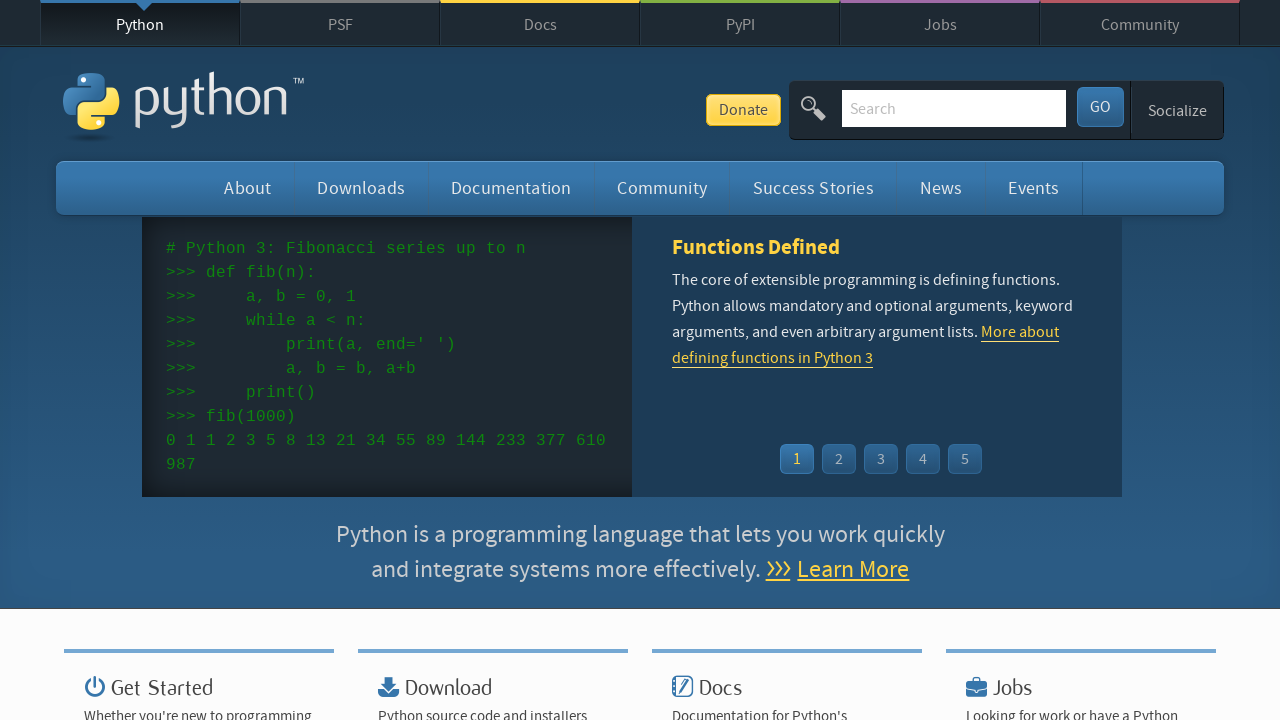

Verified event has a link
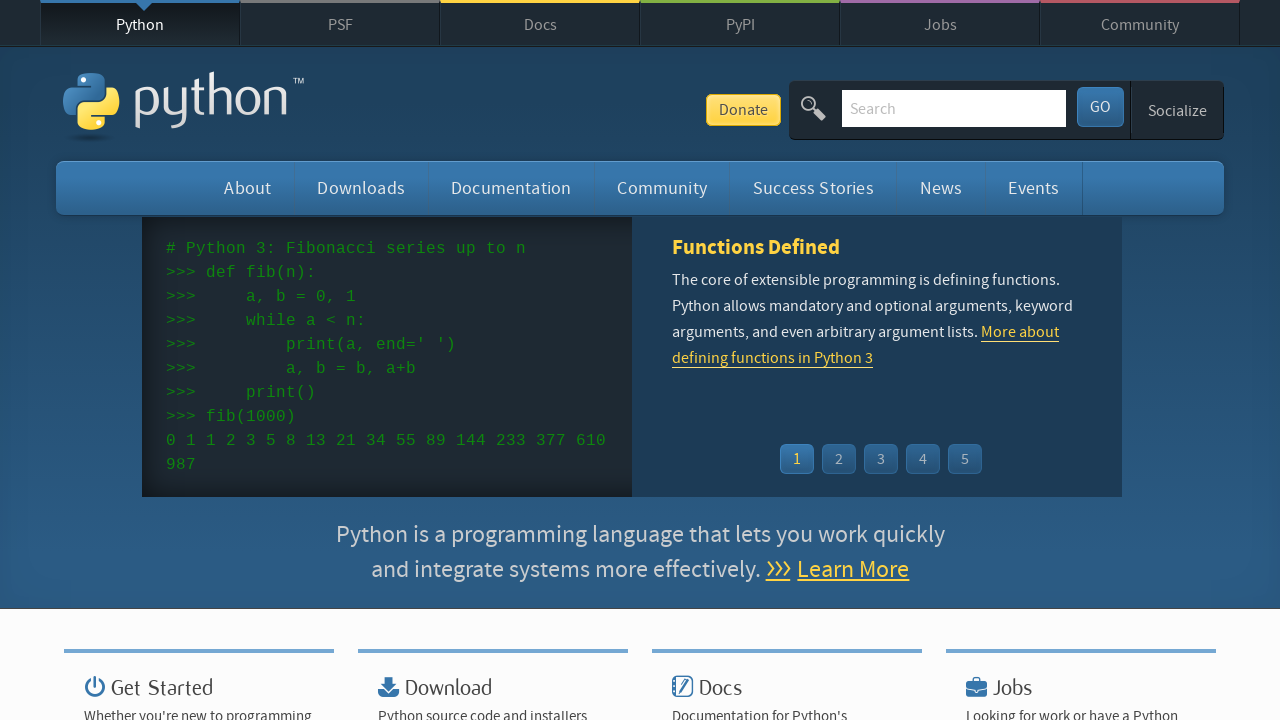

Verified event has a time element
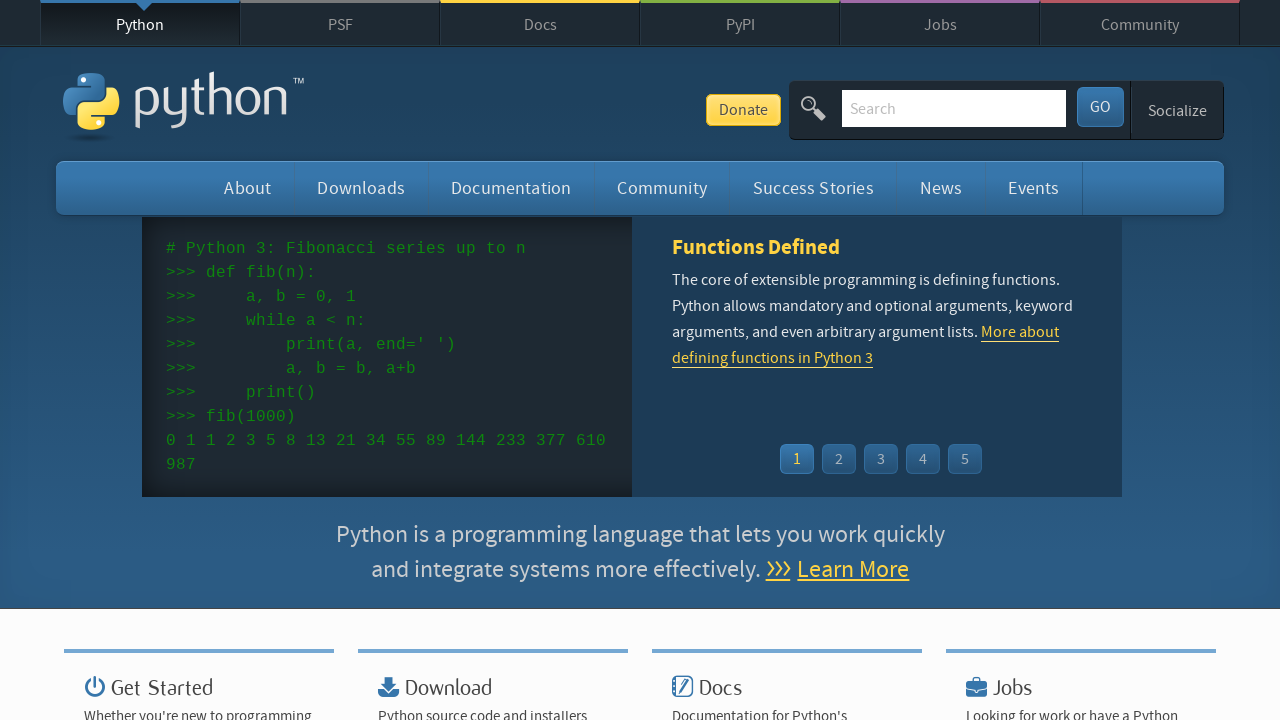

Verified event has a link
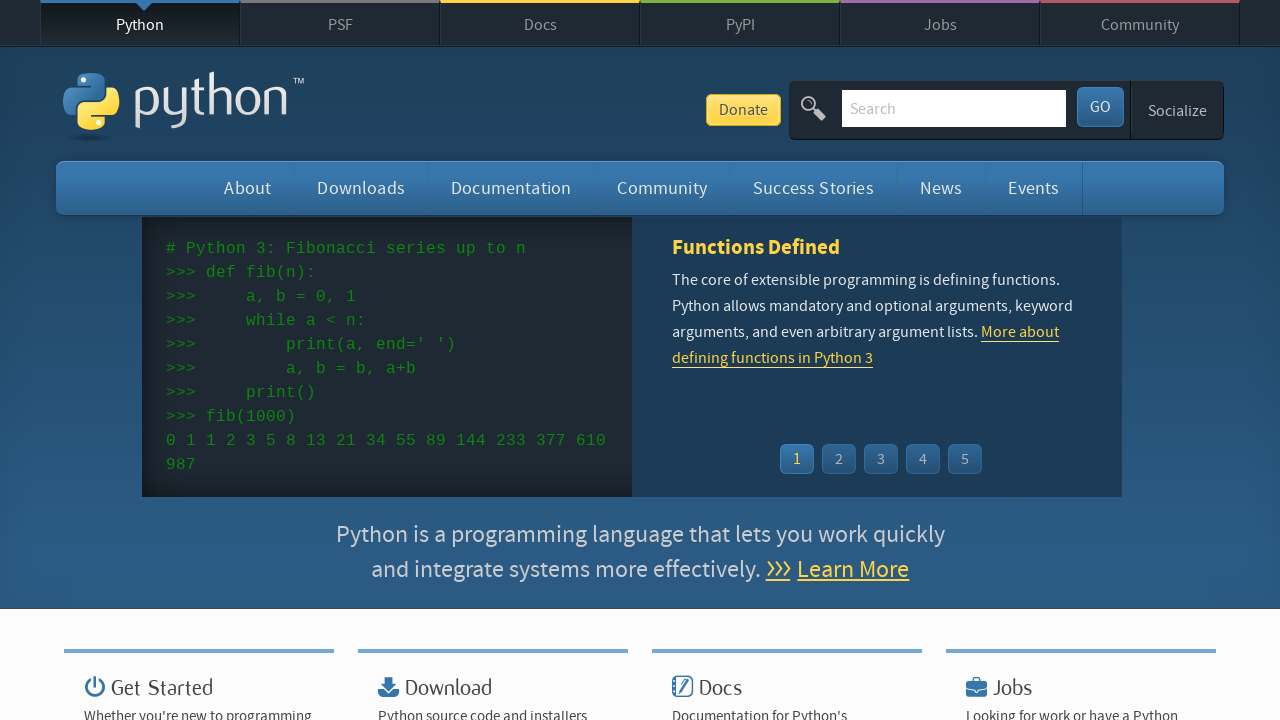

Verified event has a time element
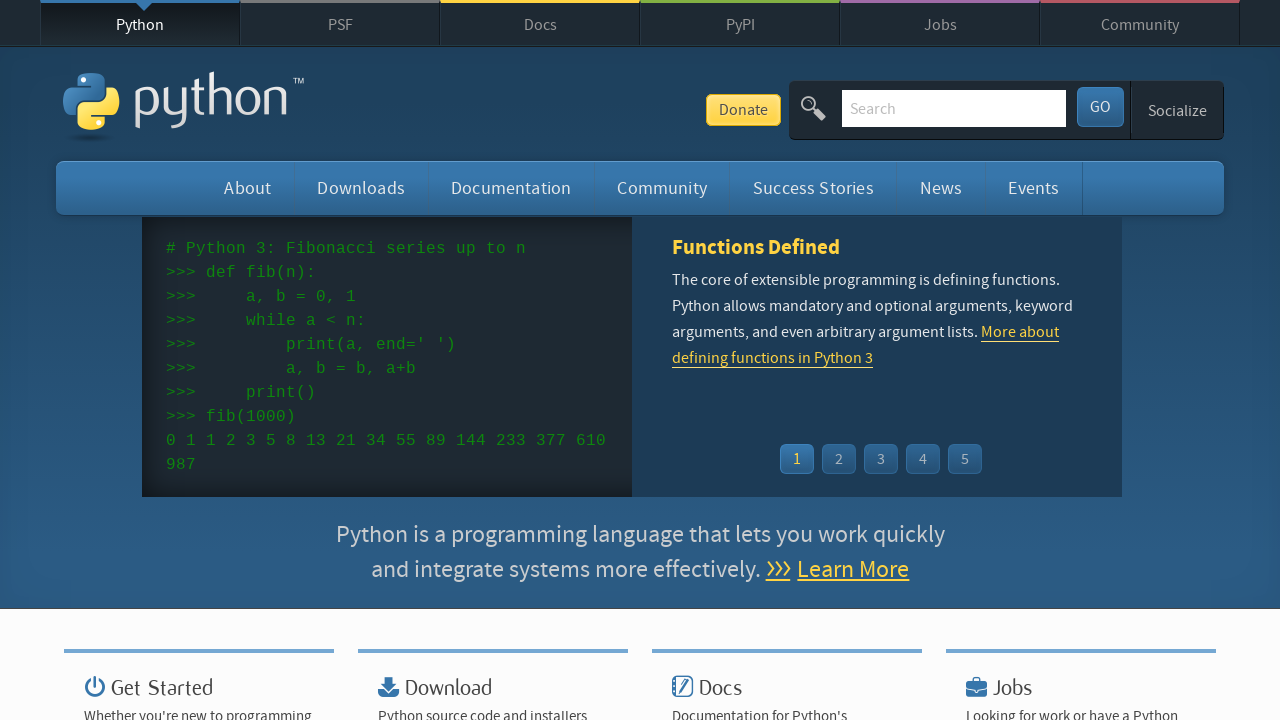

Verified event has a link
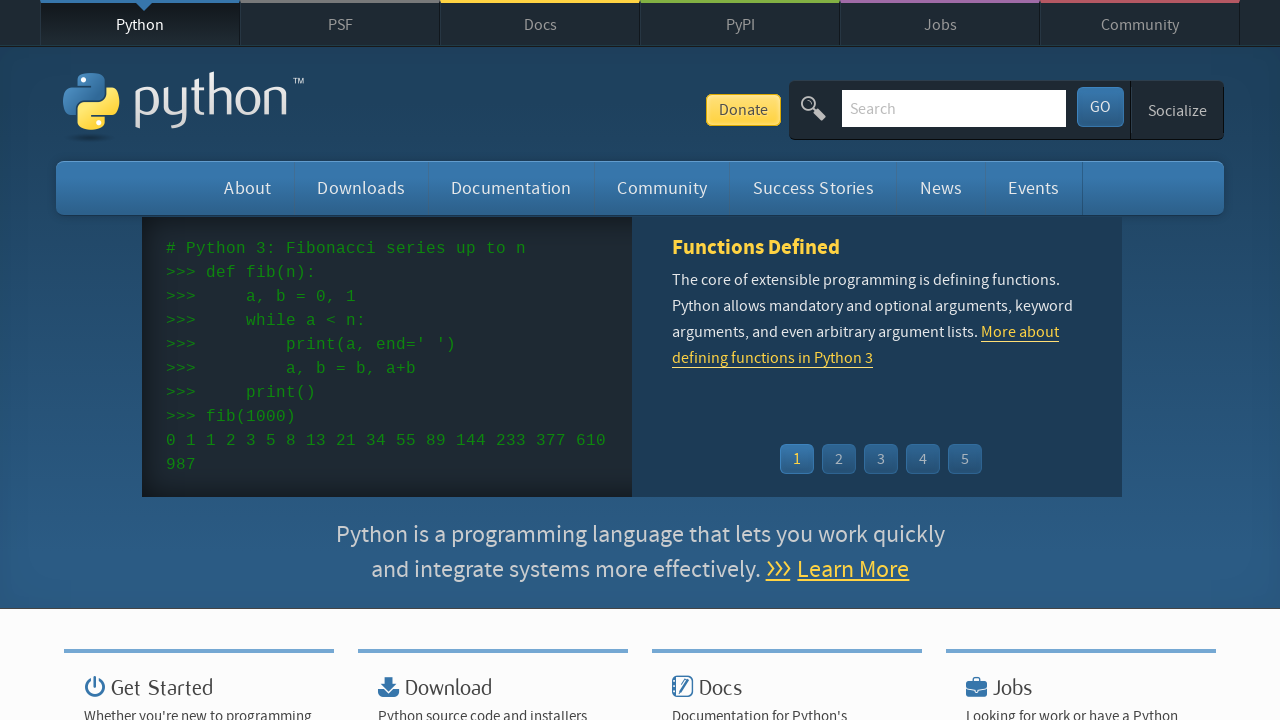

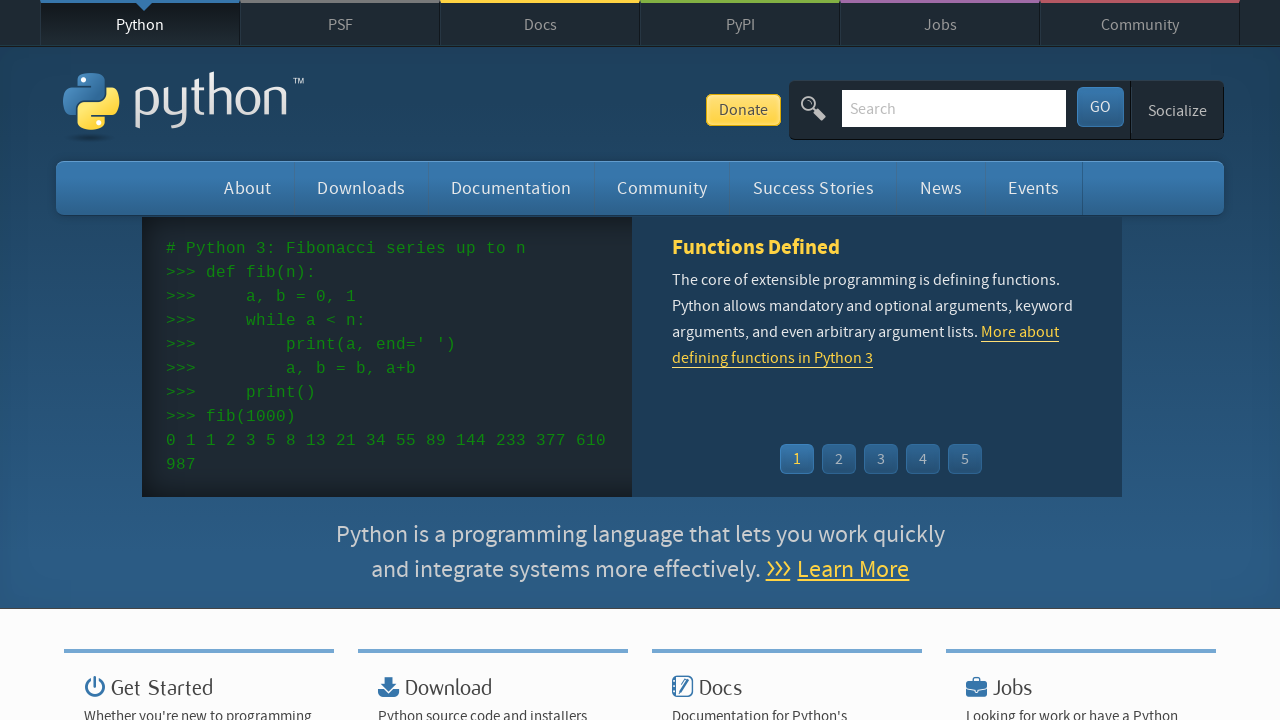